Tests JavaScript hook automation by disabling alert/confirm popups and clicking run buttons on a JavaScript tutorial page

Starting URL: https://zh.javascript.info/alert-prompt-confirm

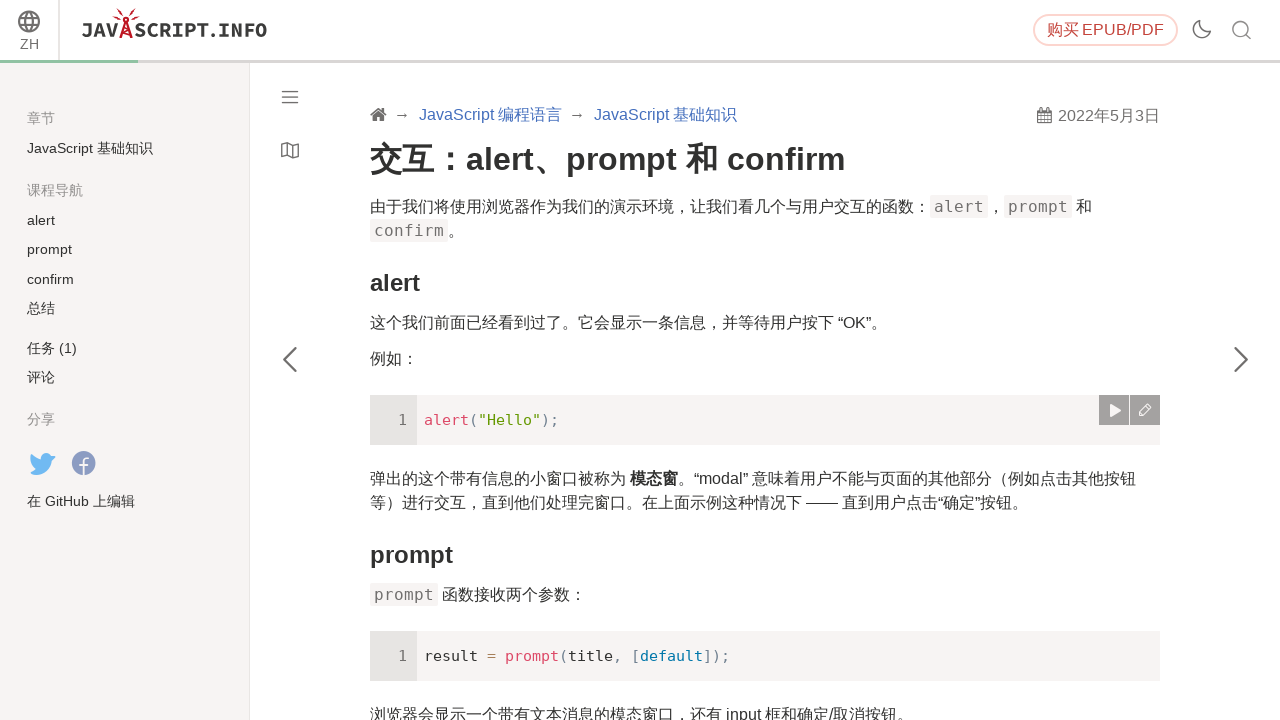

Waited 5 seconds for page to load
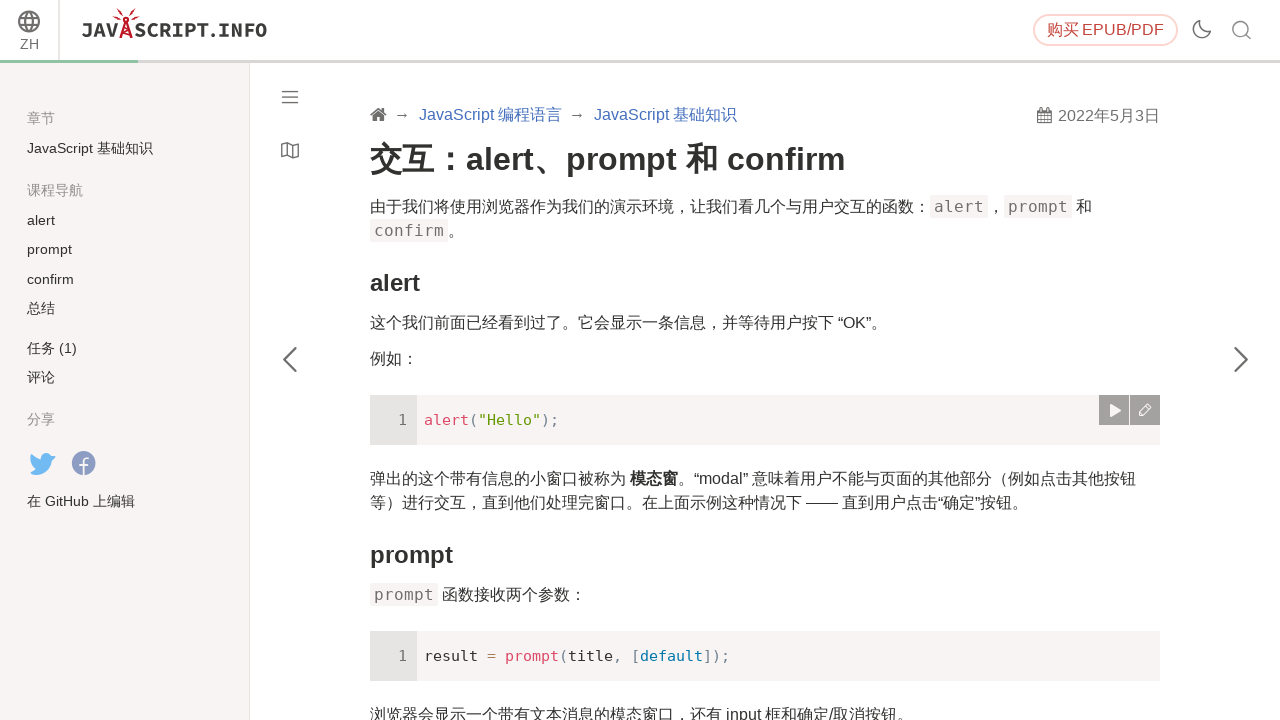

Disabled alert and confirm popups via JavaScript hook
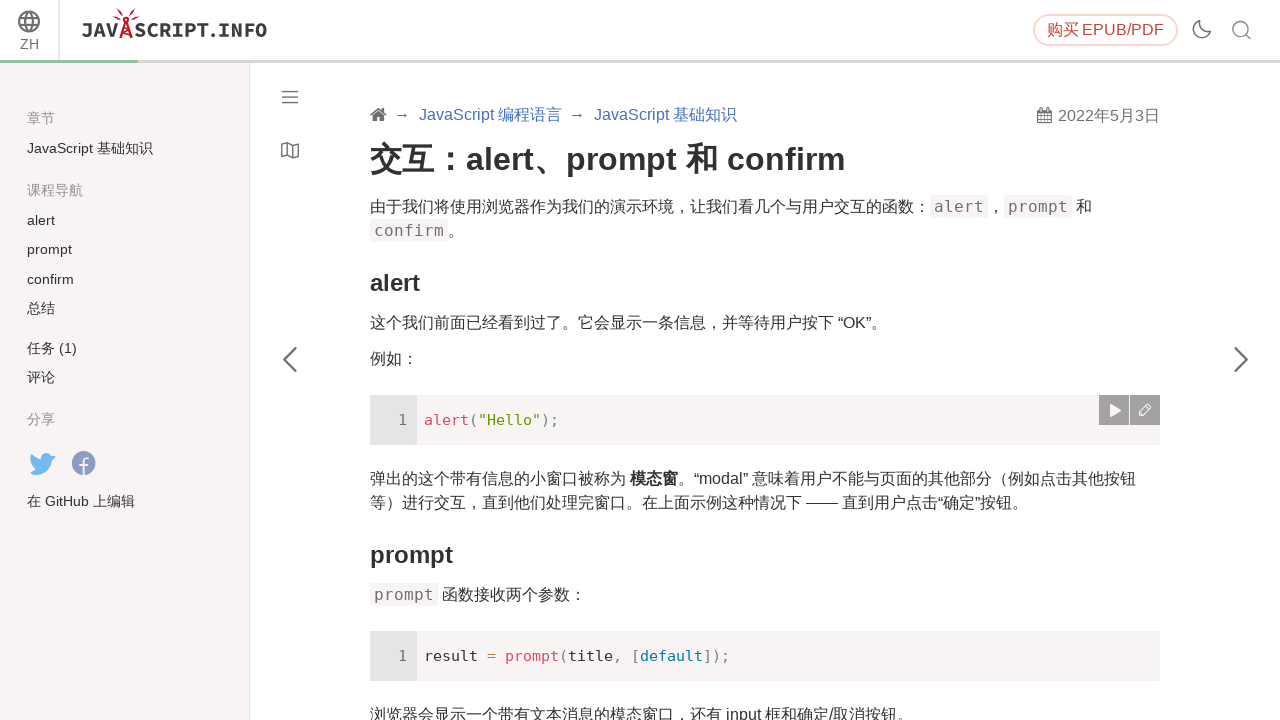

Waited 2 seconds for JavaScript hooks to take effect
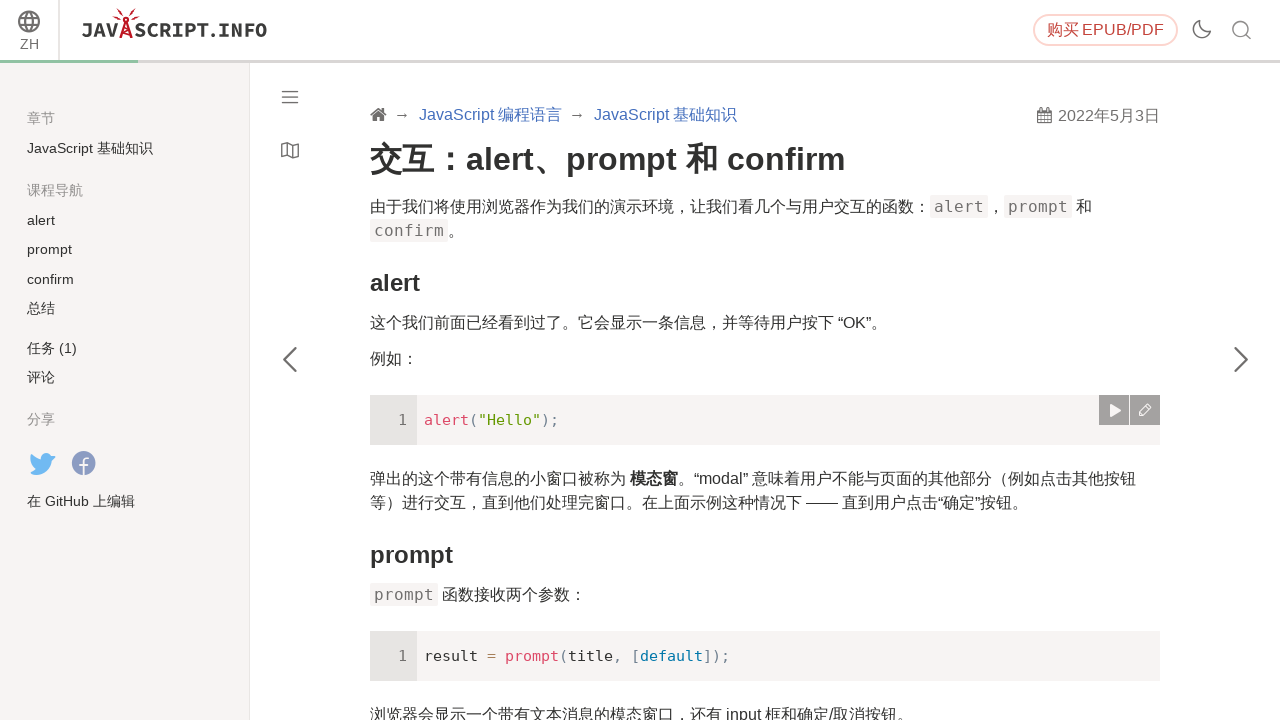

Located 6 run button(s) on the page
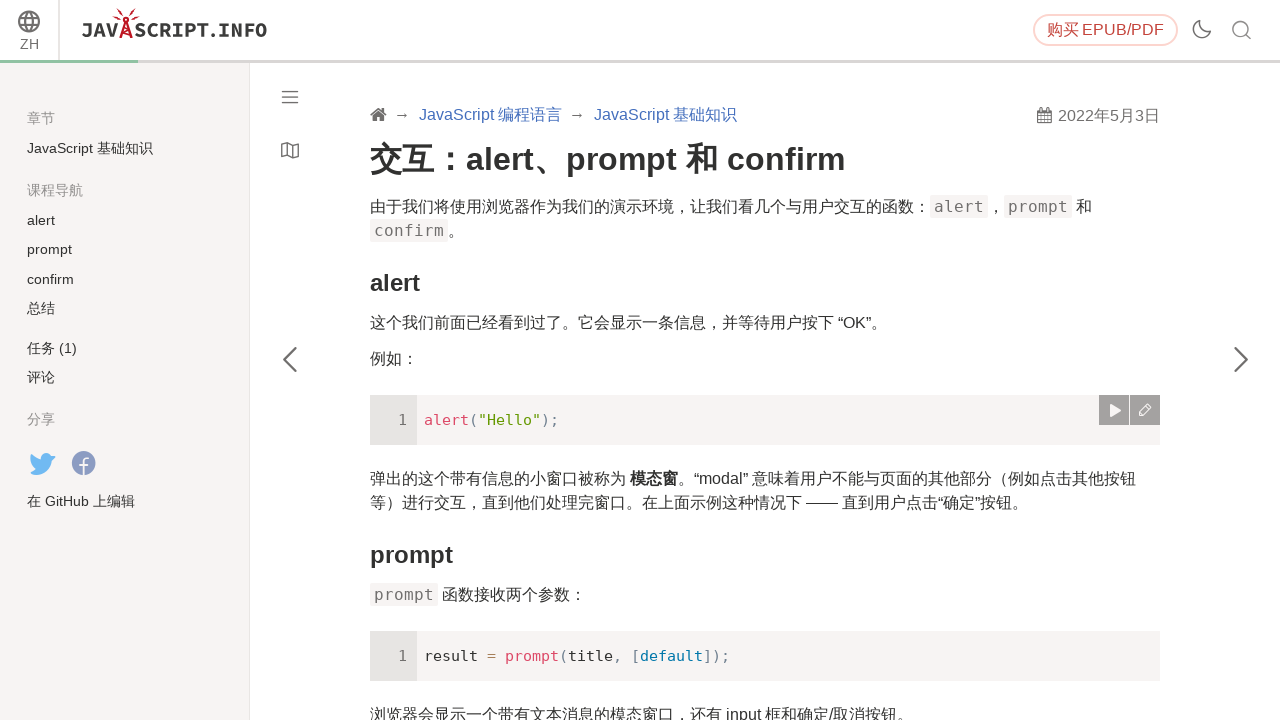

Clicked the second-to-last run button (index 4) at (1114, 360) on a[title='运行'] >> nth=4
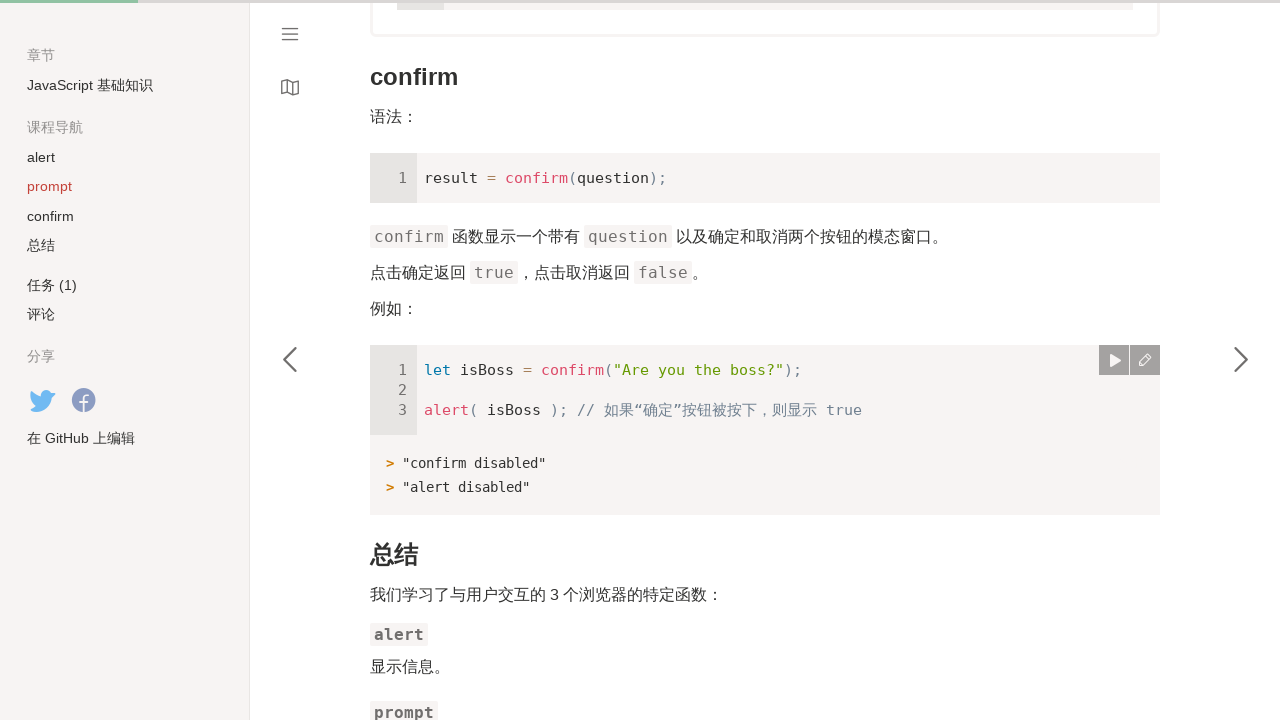

Waited 3 seconds for click action to complete
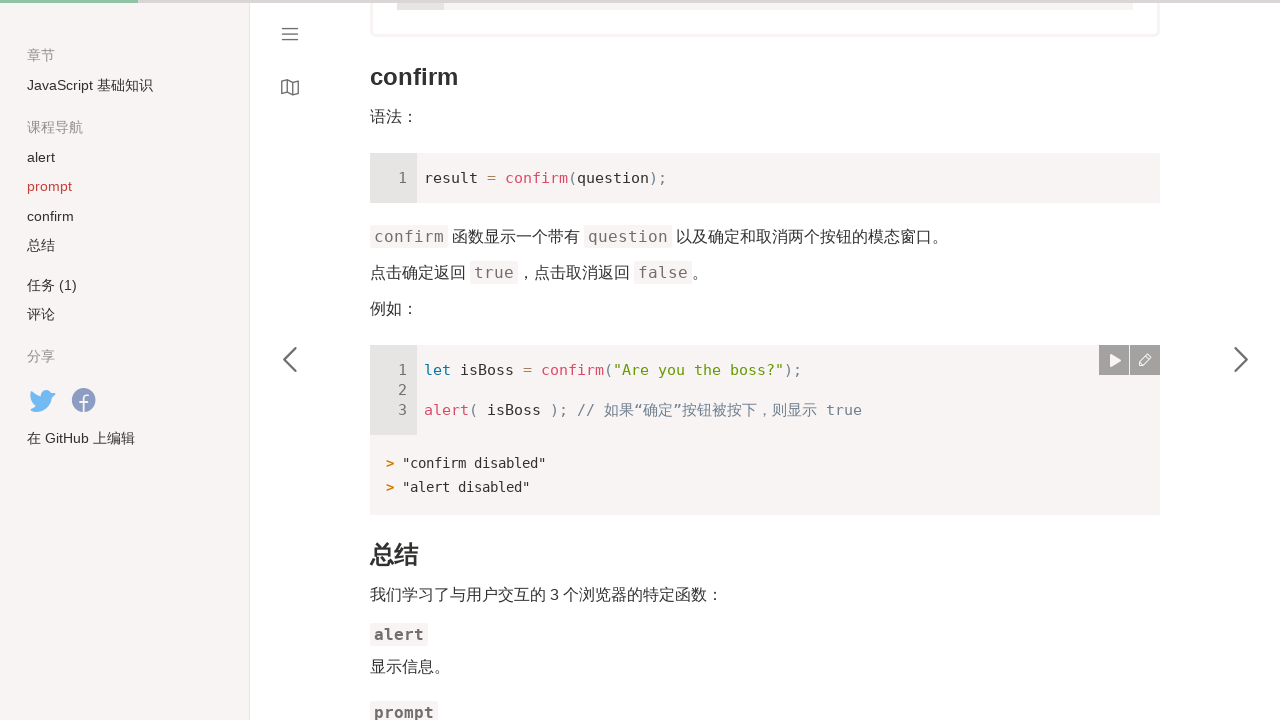

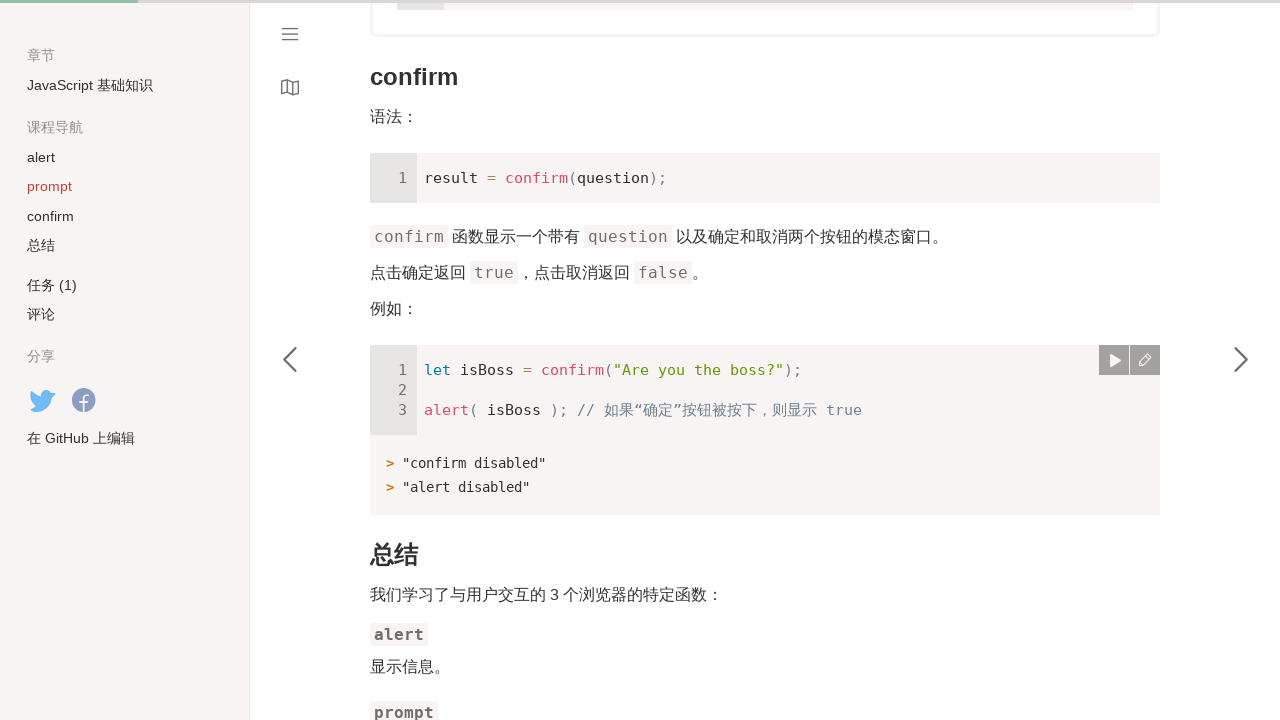